Tests waiting for an element to become clickable, clicking it, and verifying a success message appears

Starting URL: http://suninjuly.github.io/wait2.html

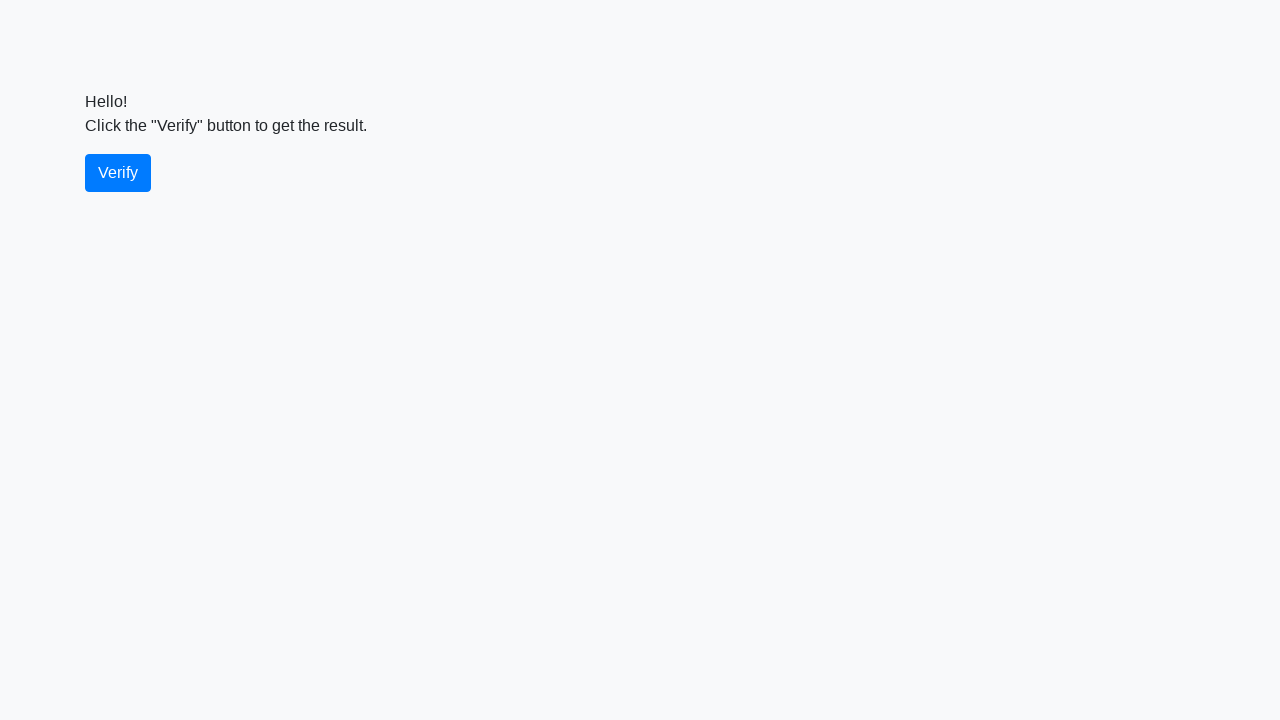

Waited for verify button to become visible
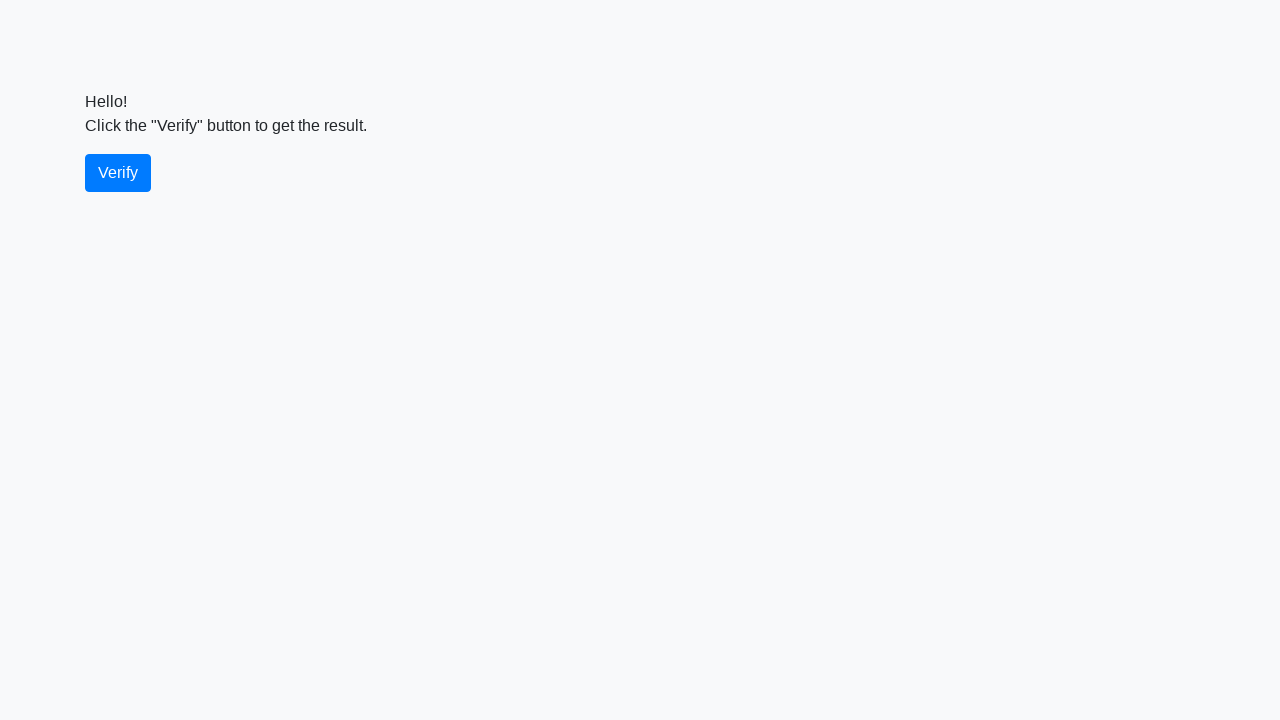

Clicked the verify button at (118, 173) on #verify
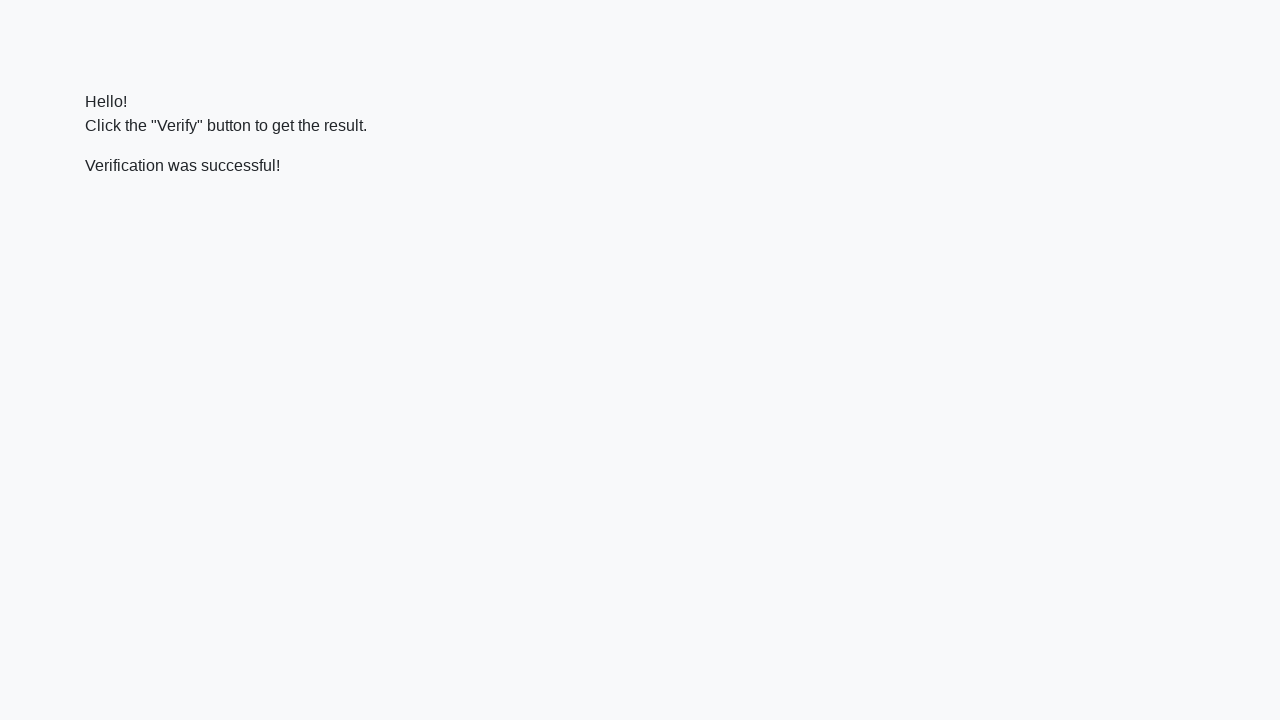

Waited for success message element to appear
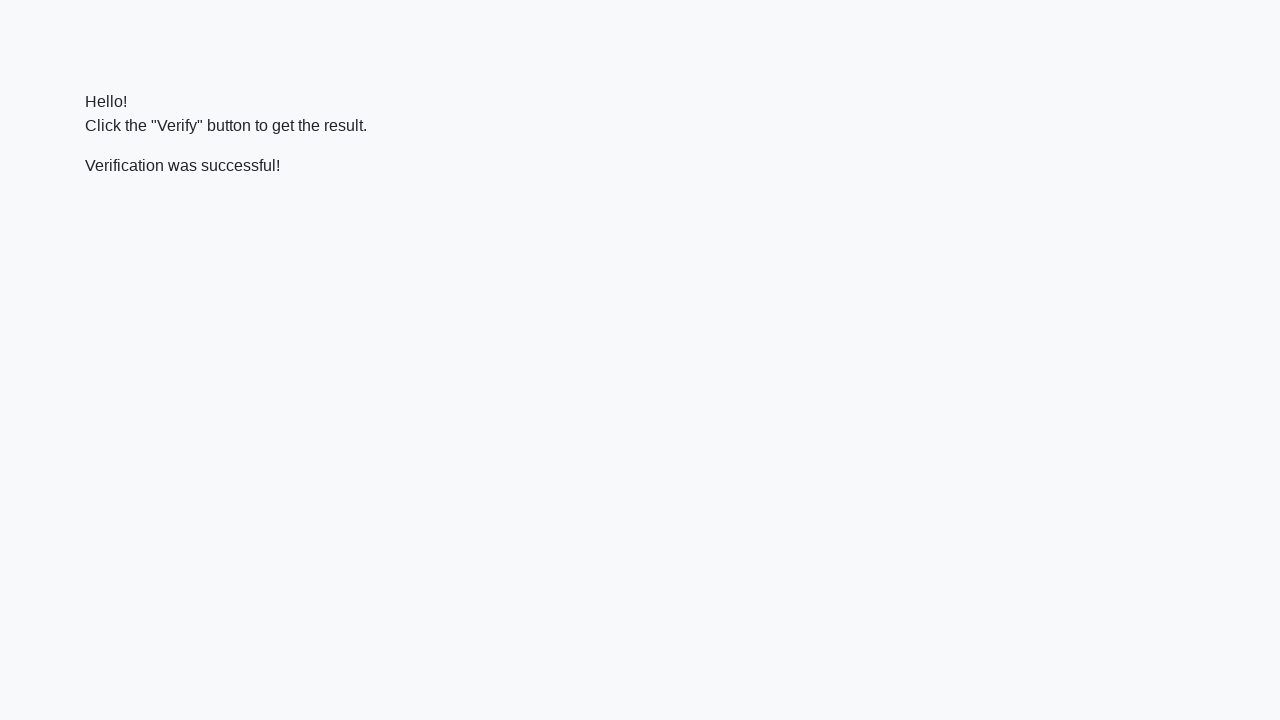

Retrieved success message text content
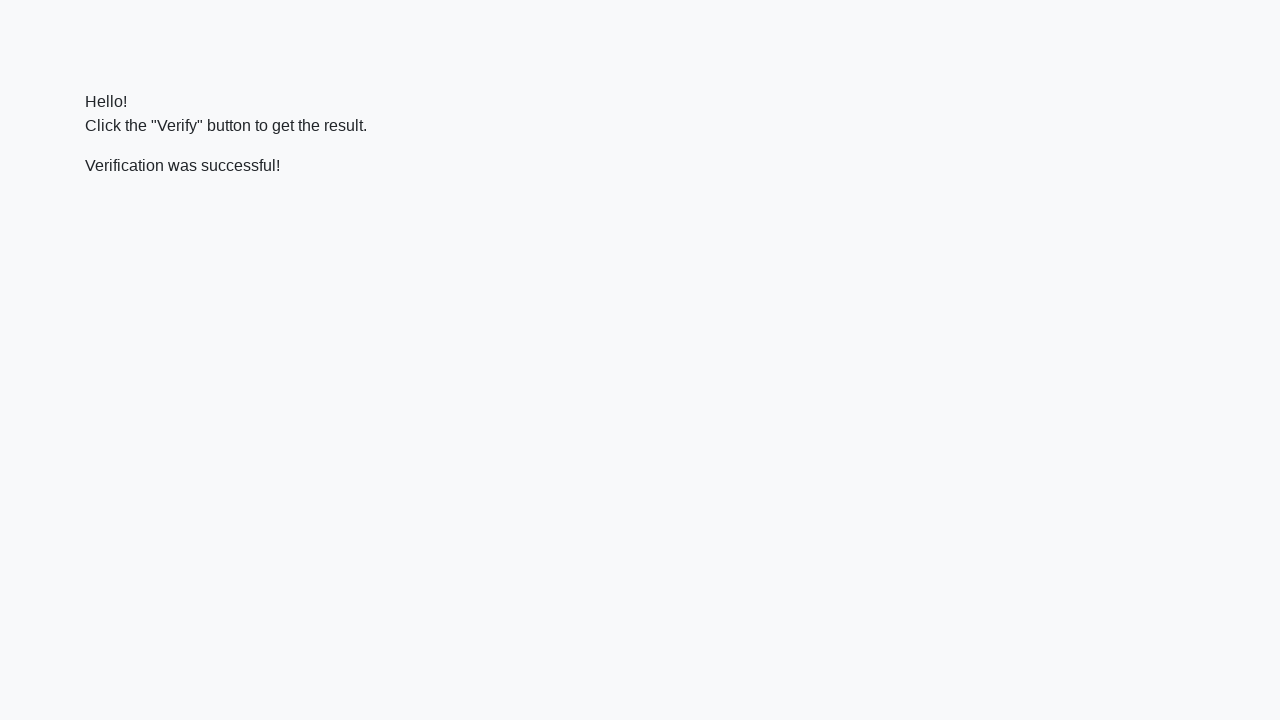

Verified success message contains 'successful'
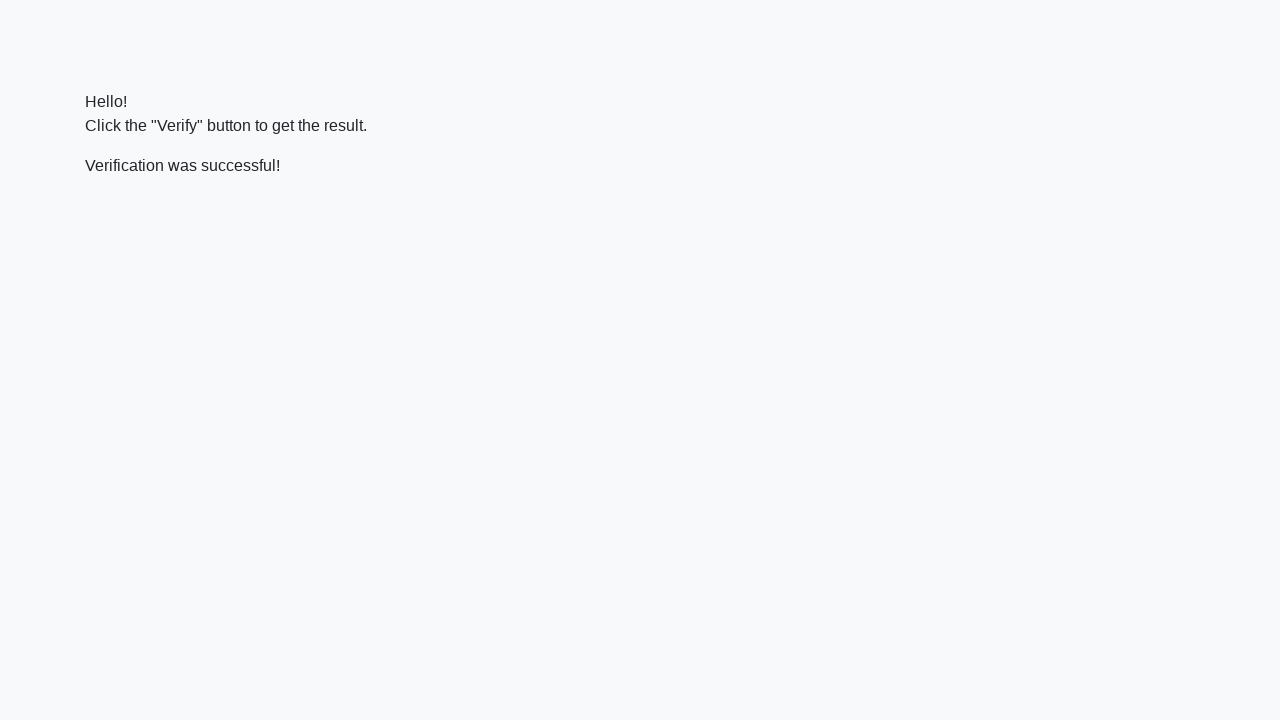

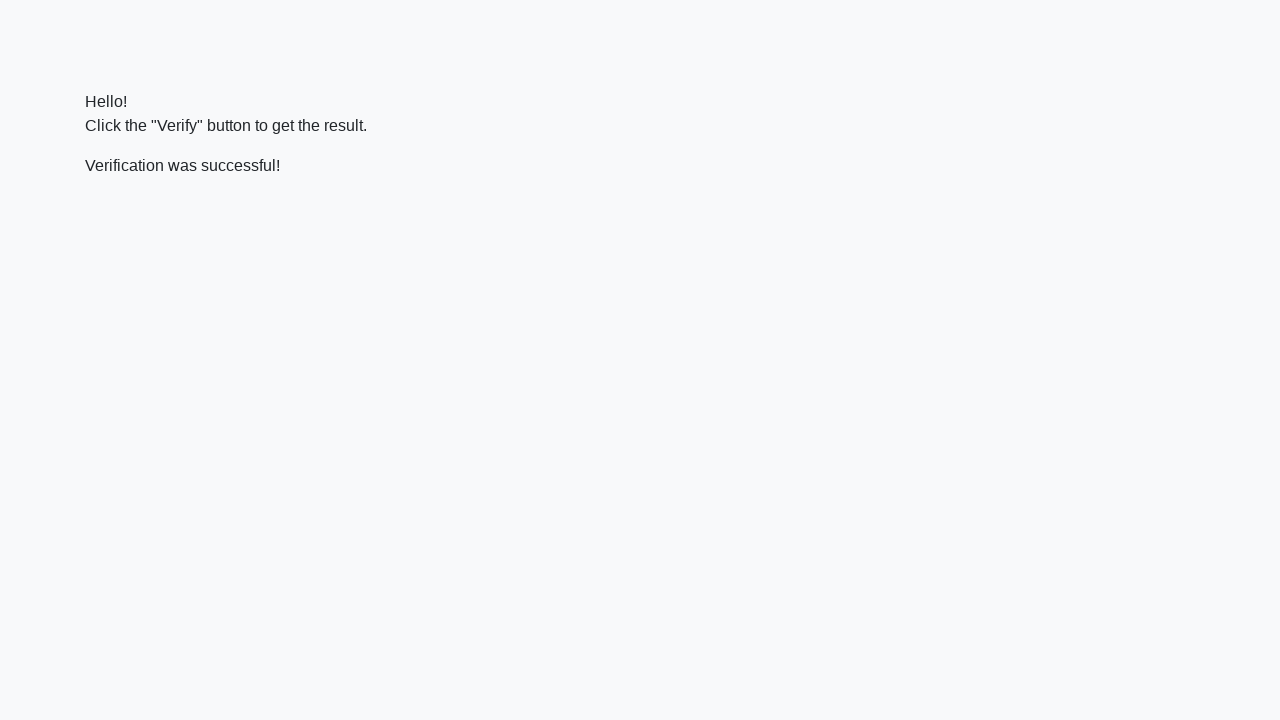